Tests a dynamic pricing page by waiting for a specific price, booking when the price reaches $100, and solving a mathematical challenge

Starting URL: http://suninjuly.github.io/explicit_wait2.html

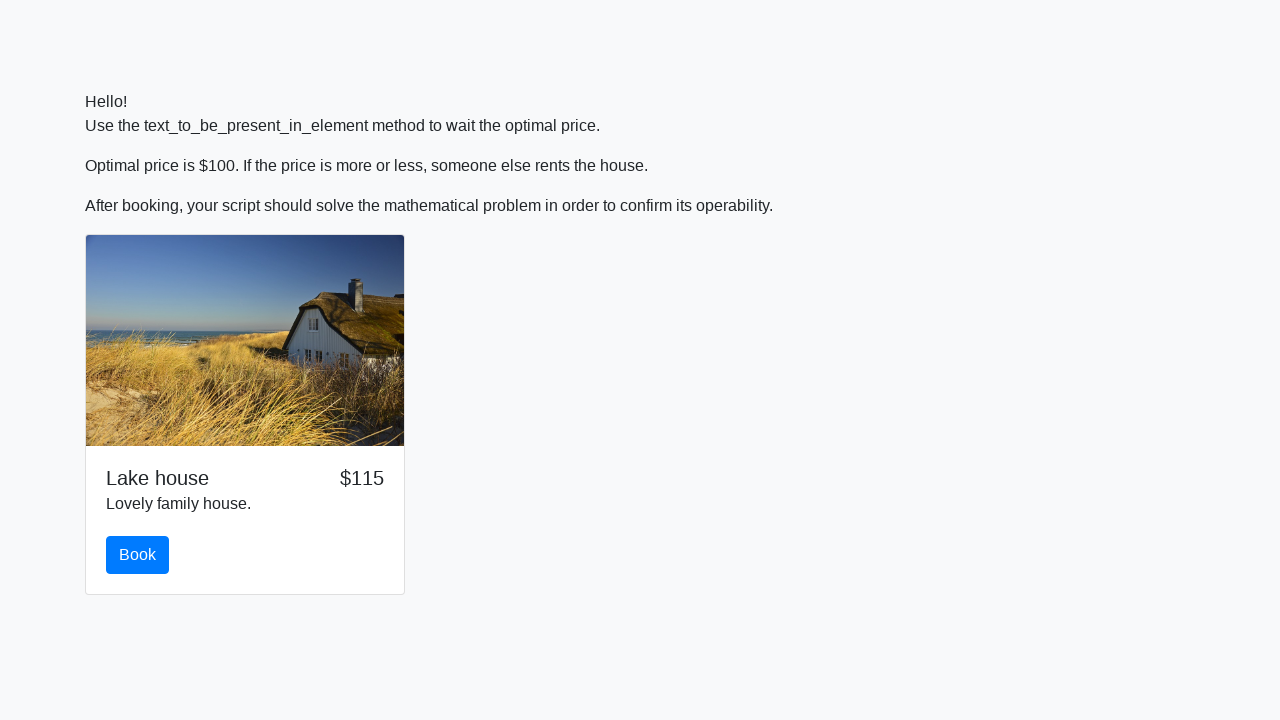

Waited for price to reach $100
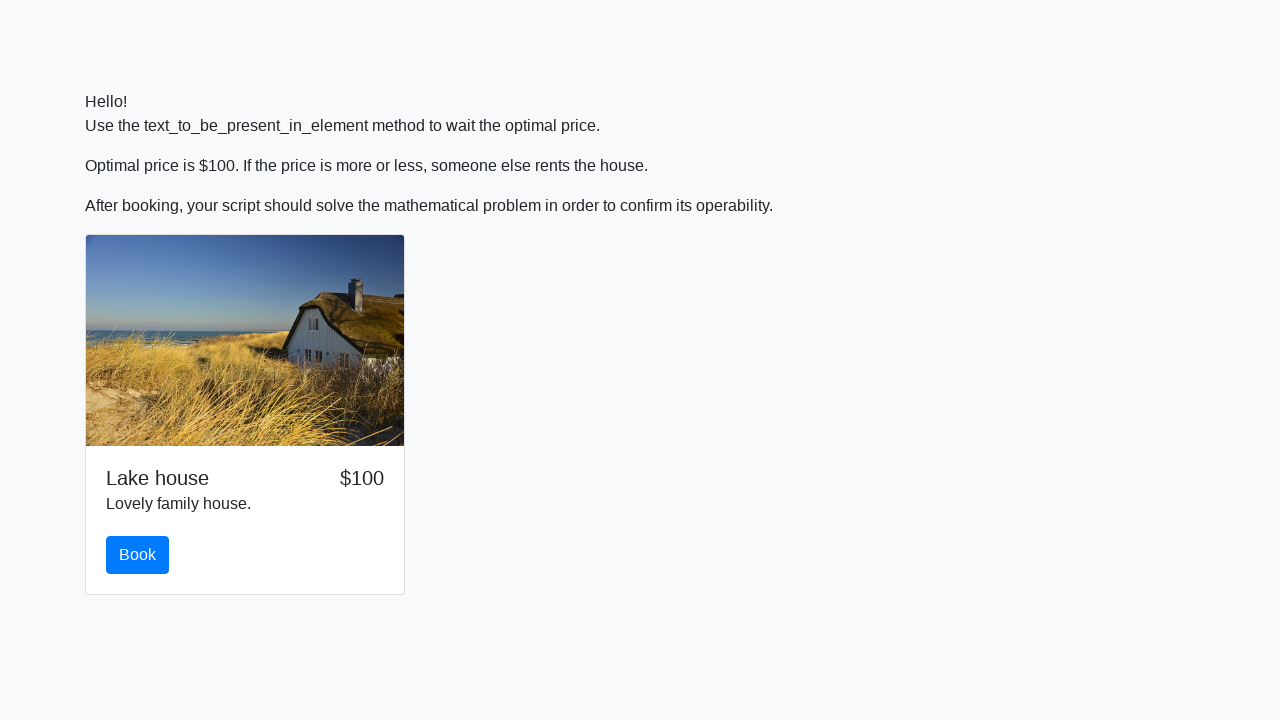

Clicked the book button at (138, 555) on #book
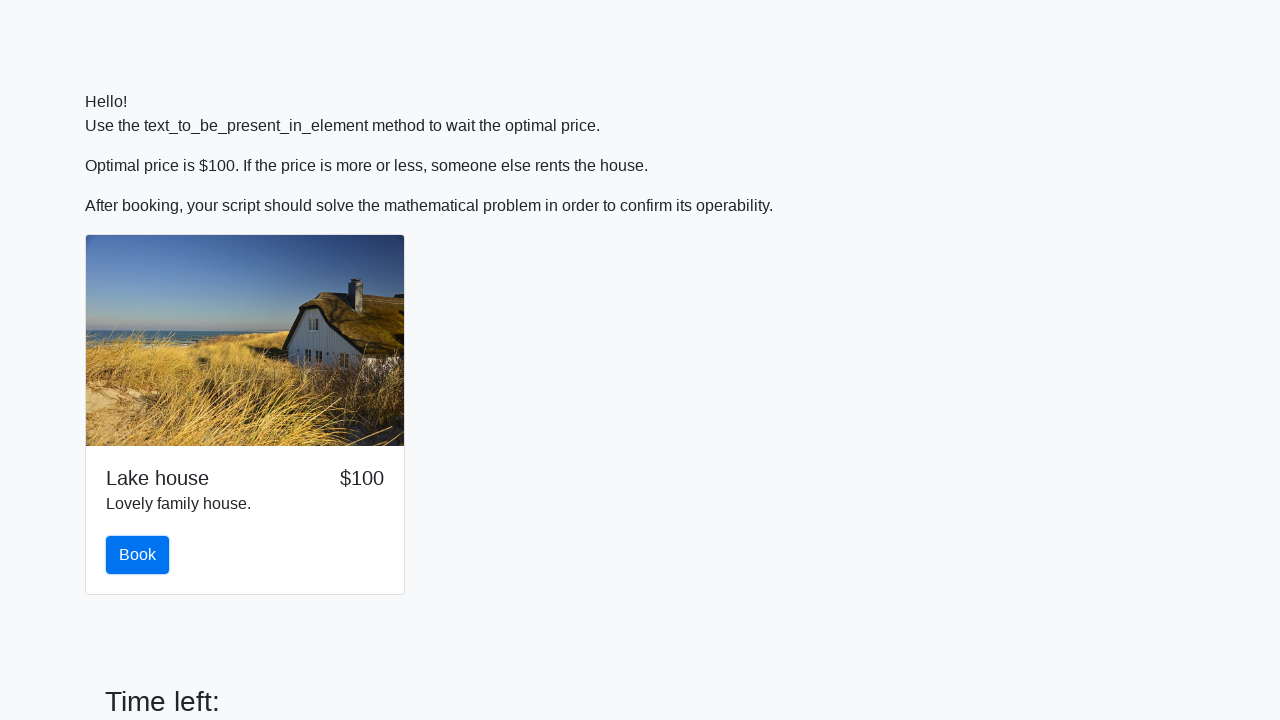

Retrieved value to calculate: 837
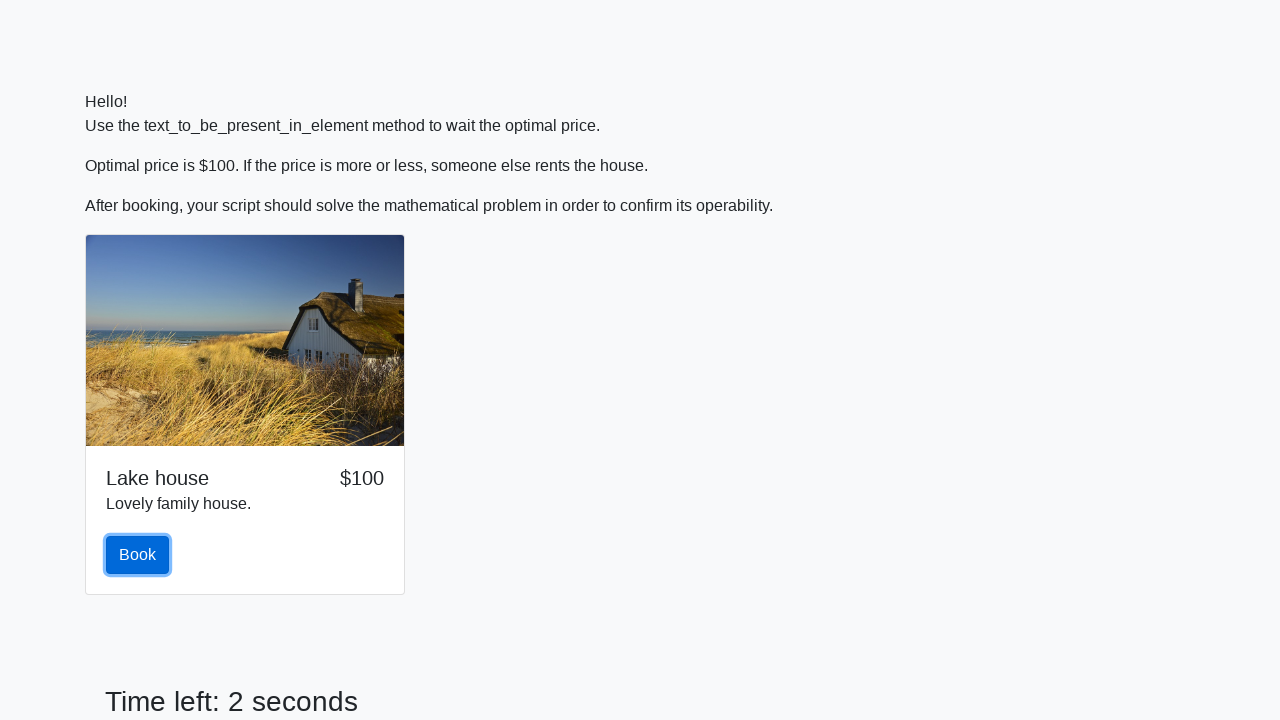

Calculated mathematical challenge answer: 2.4571695835050766
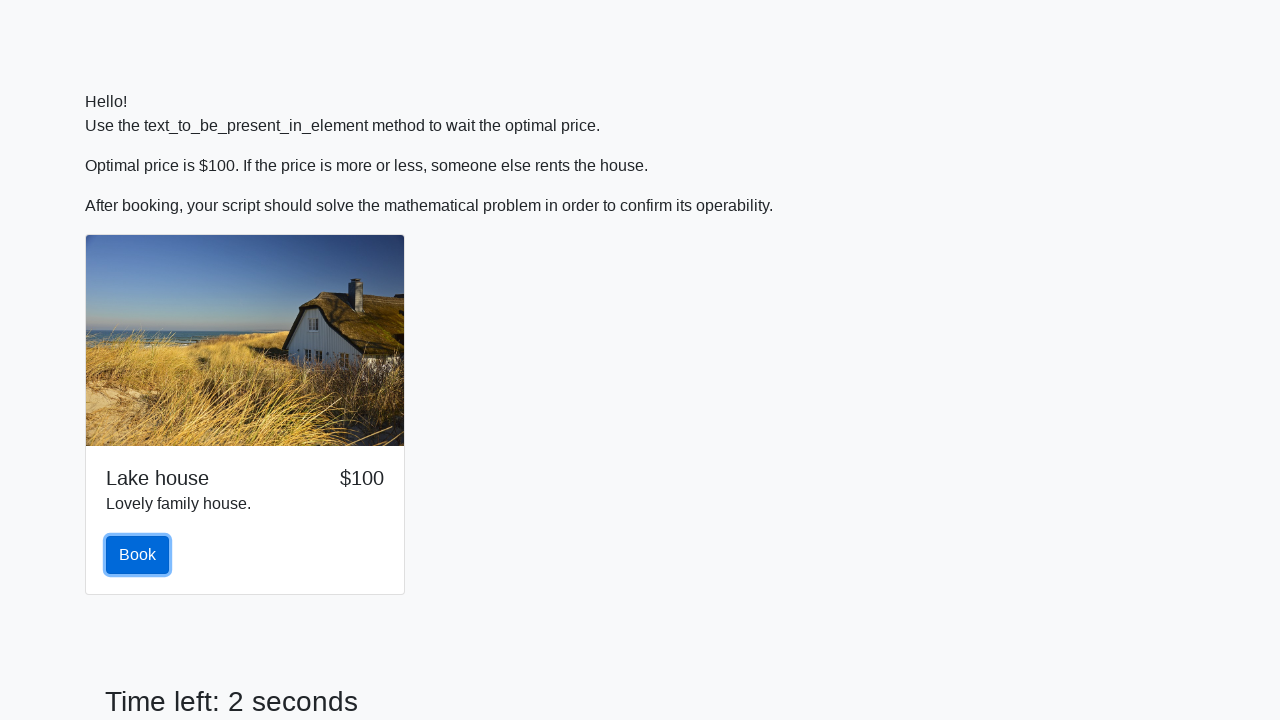

Filled answer field with calculated result on #answer
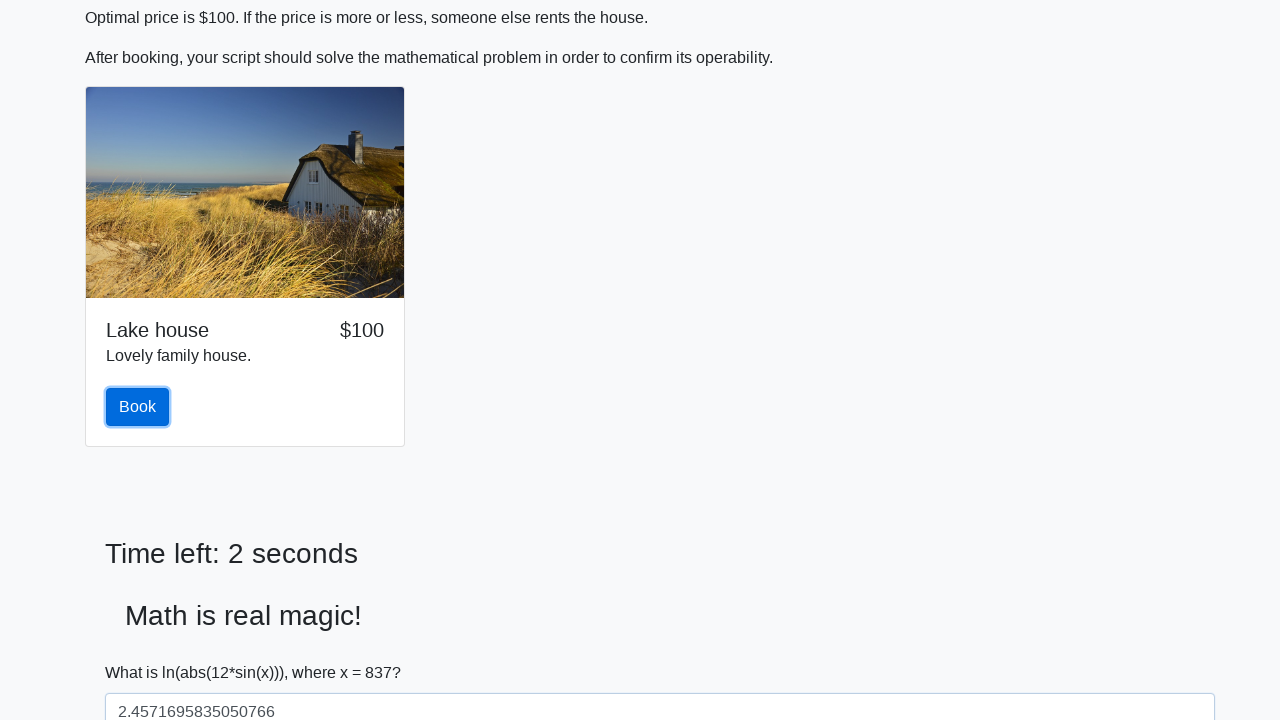

Clicked solve button to submit answer at (143, 651) on #solve
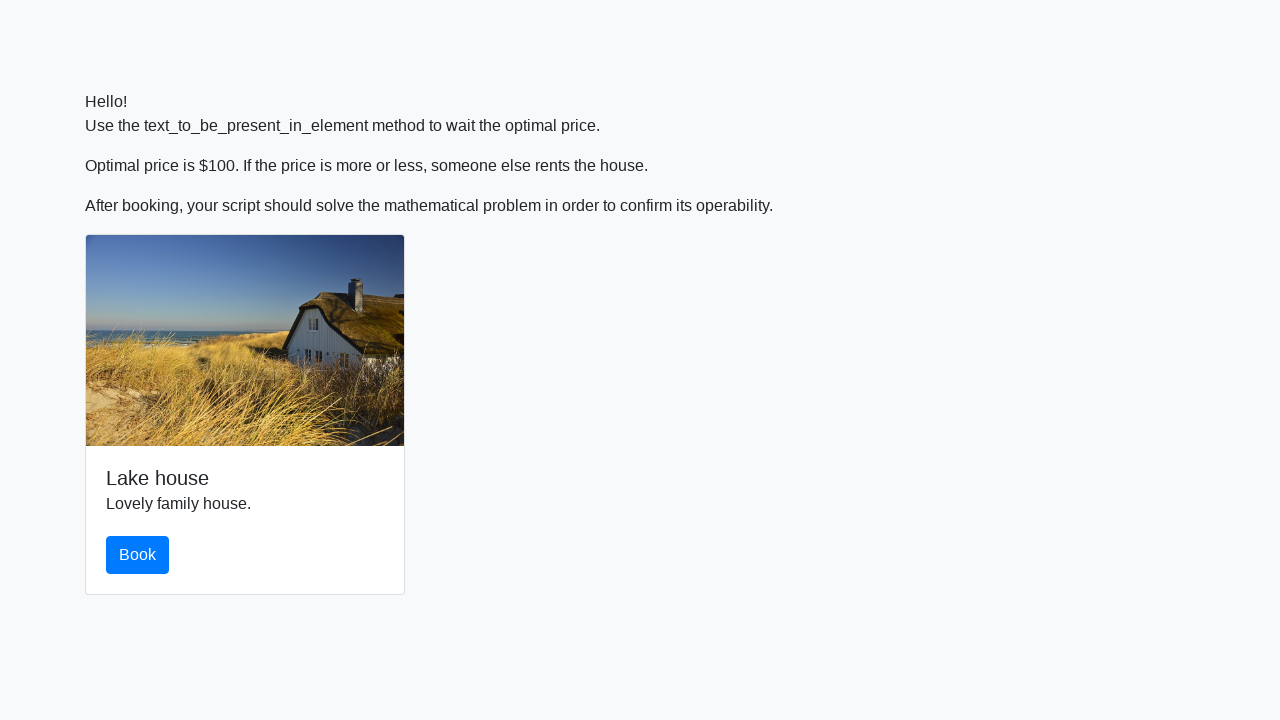

Set up dialog handler to accept alerts
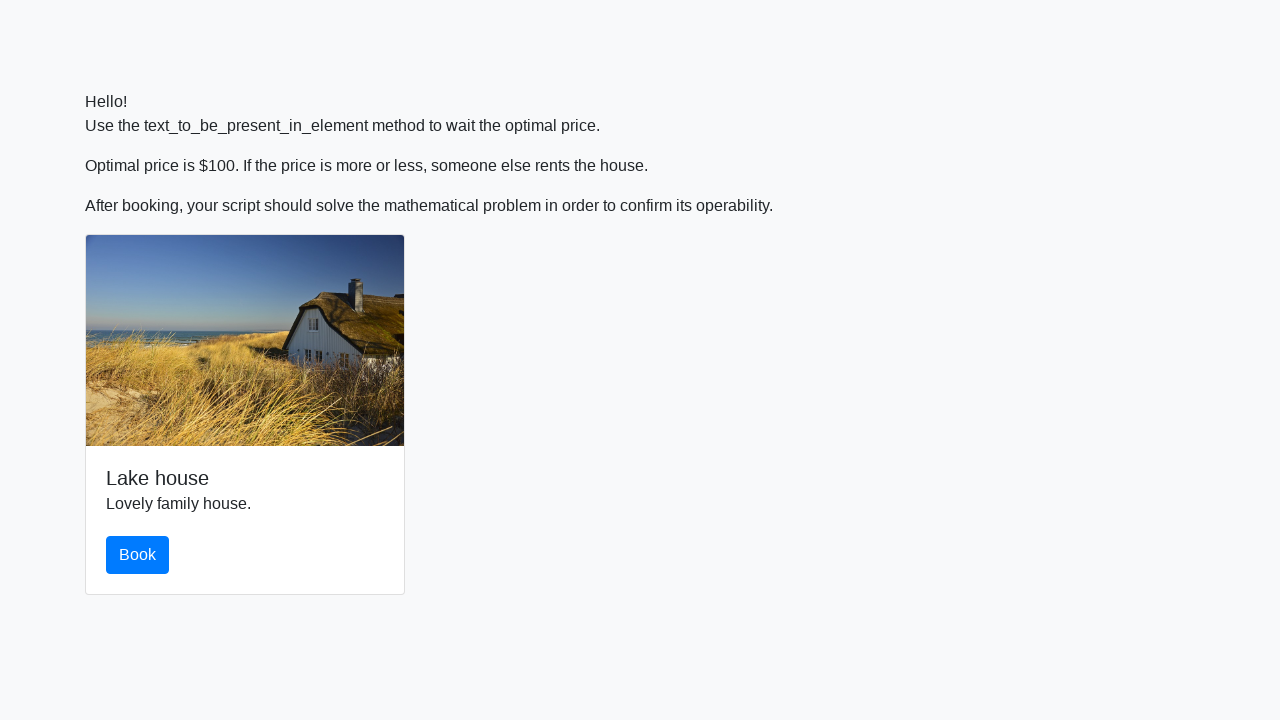

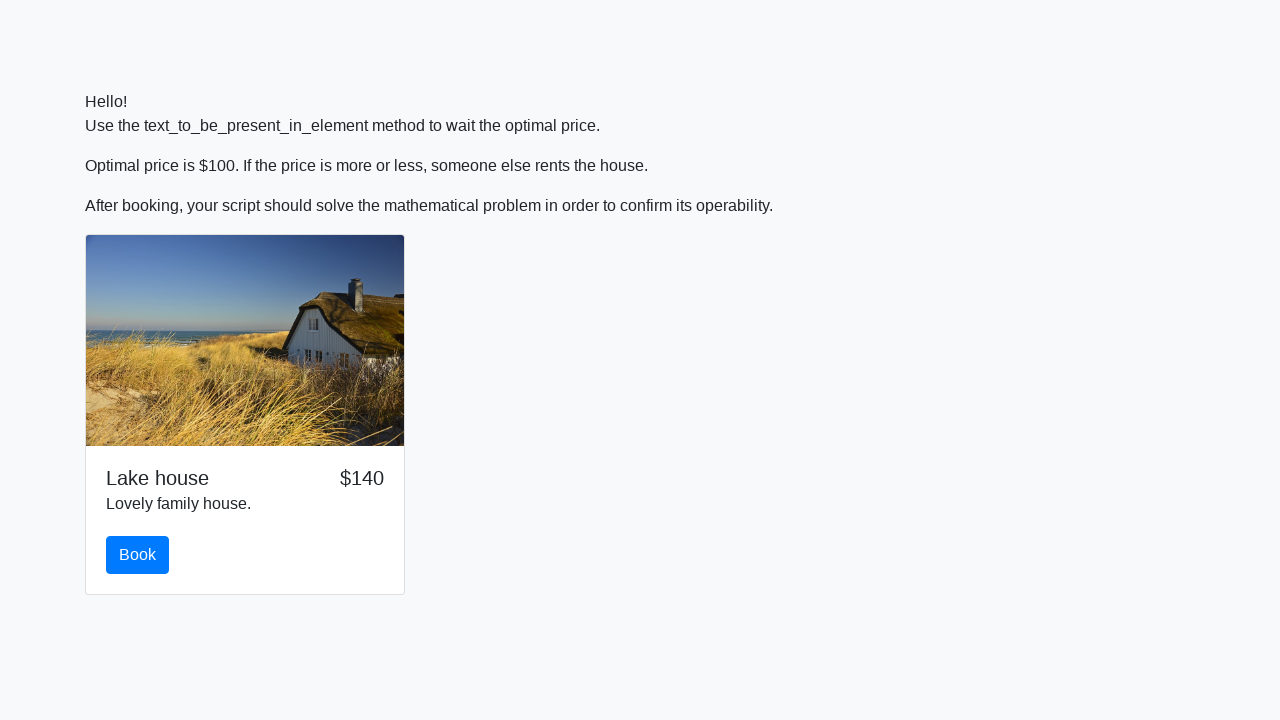